Fills out the student registration form with first name, last name, gender selection, and phone number, then submits the form

Starting URL: https://demoqa.com/automation-practice-form

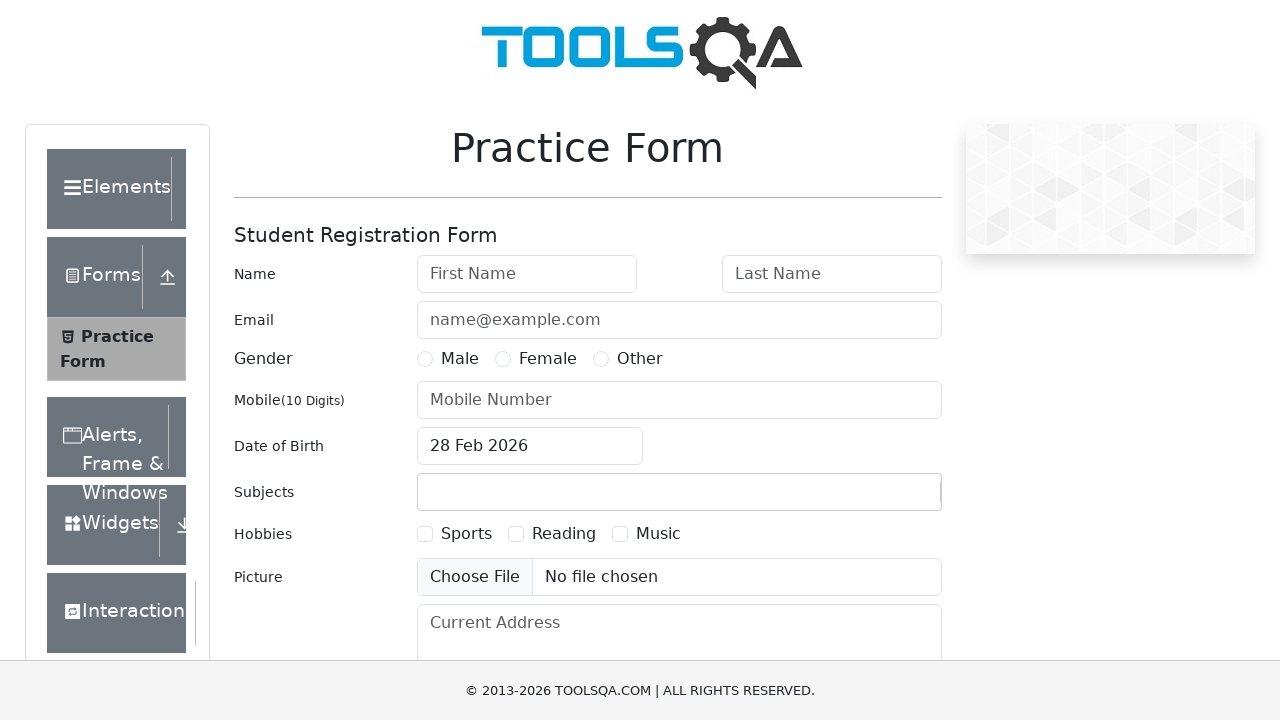

Filled first name field with 'Oleg' on input#firstName
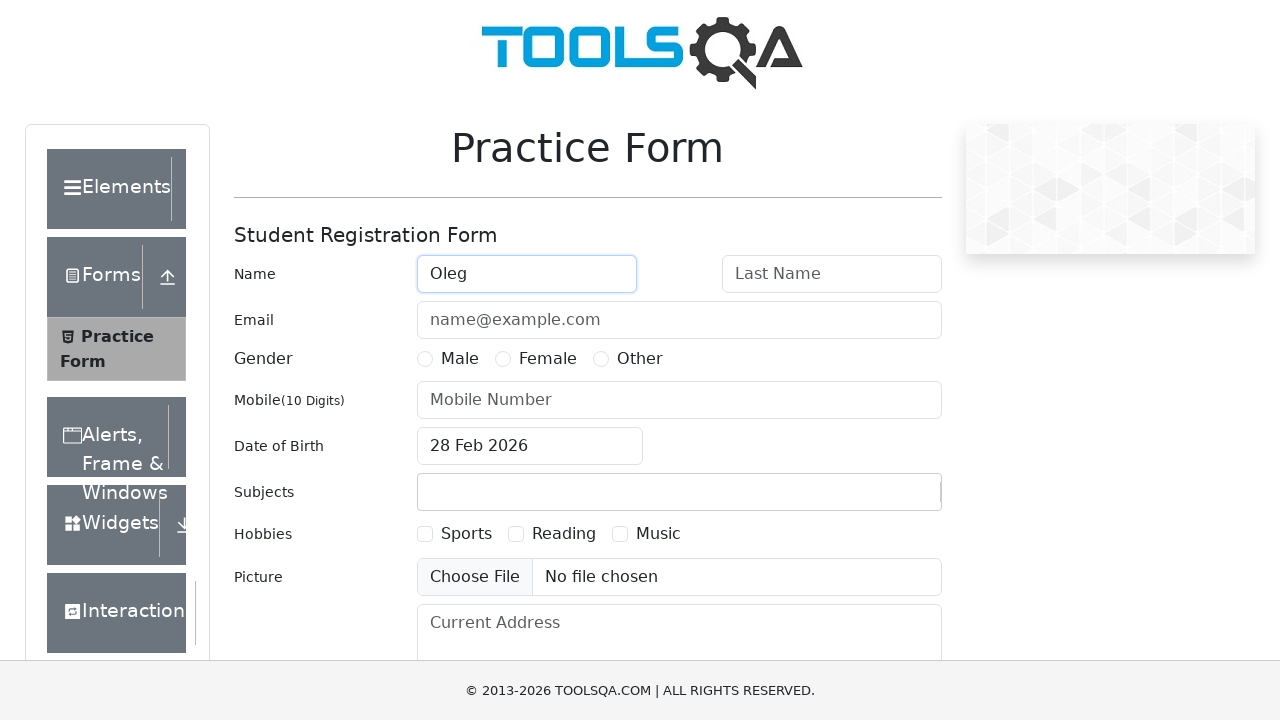

Filled last name field with 'Komarov' on input#lastName
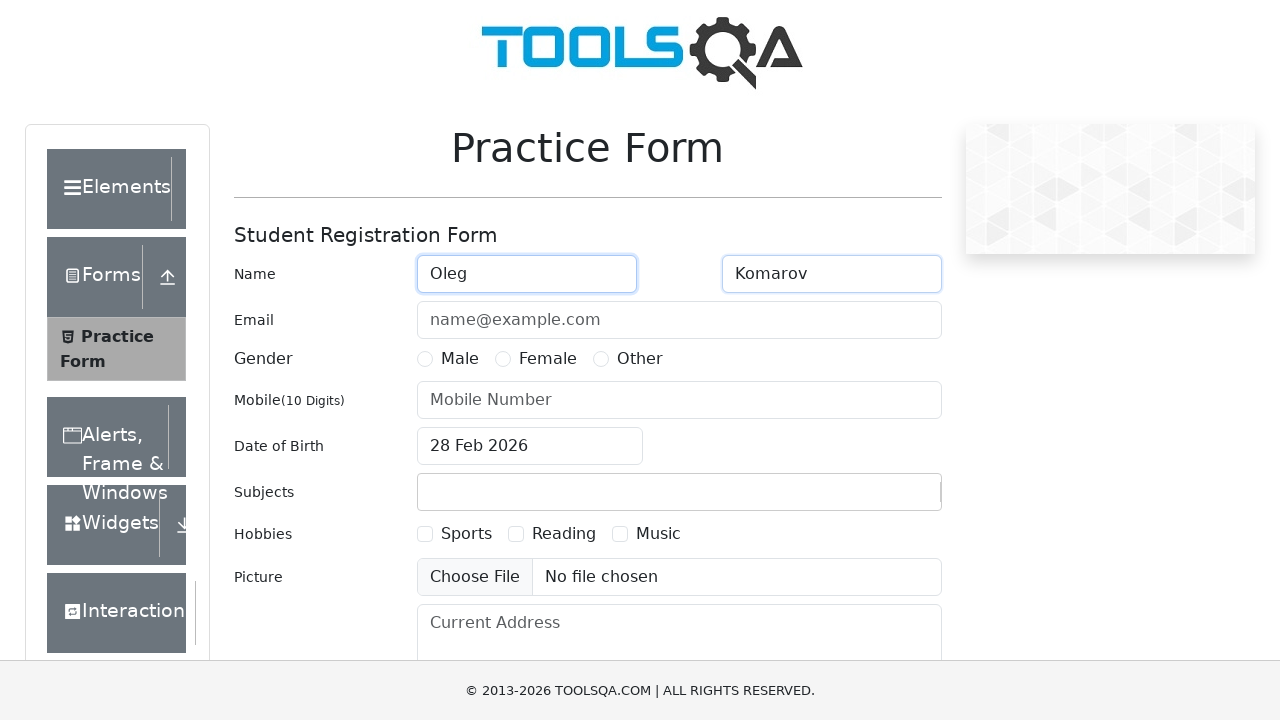

Selected Male gender option at (460, 359) on label[for='gender-radio-1']
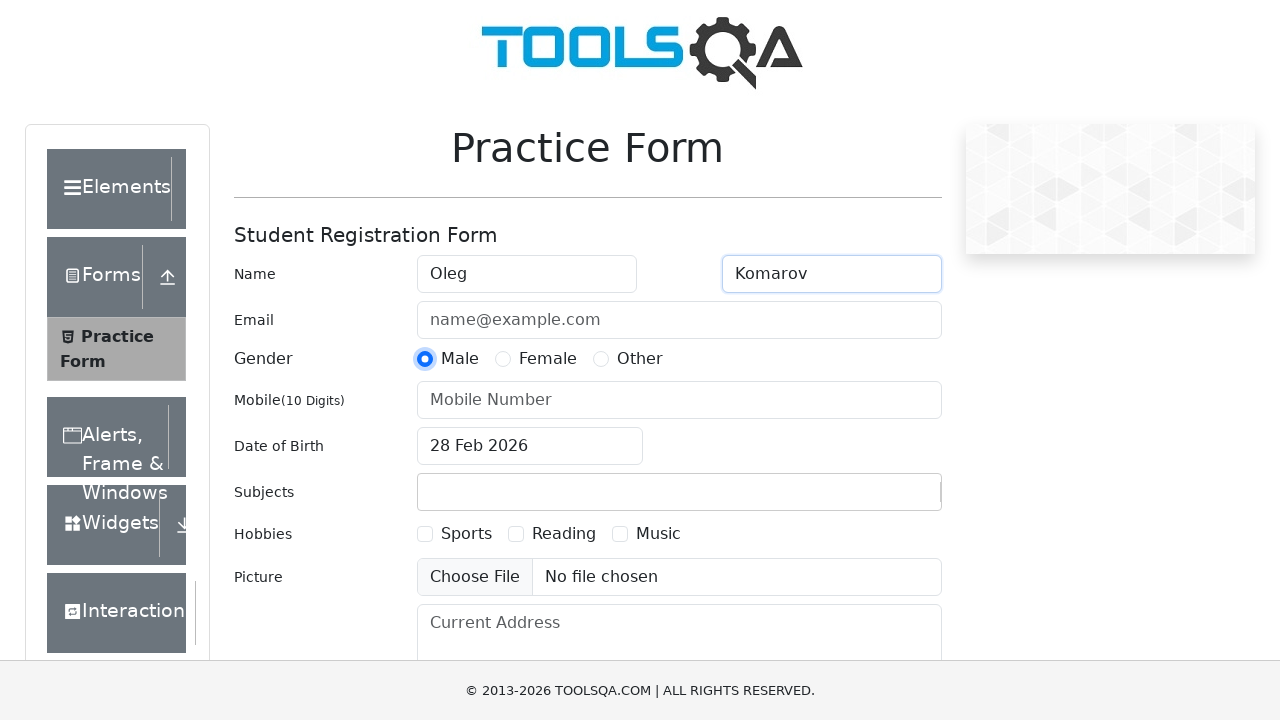

Filled phone number field with '89991114488' on input#userNumber
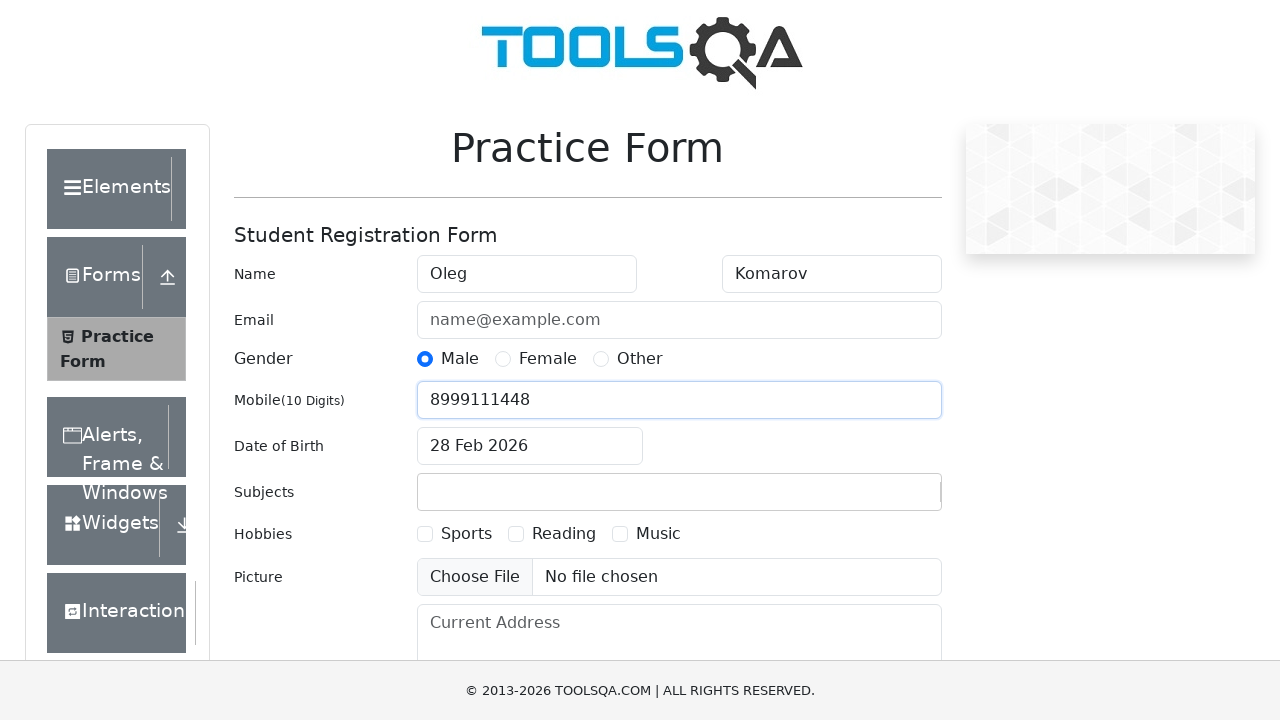

Clicked submit button to submit registration form at (885, 499) on #submit
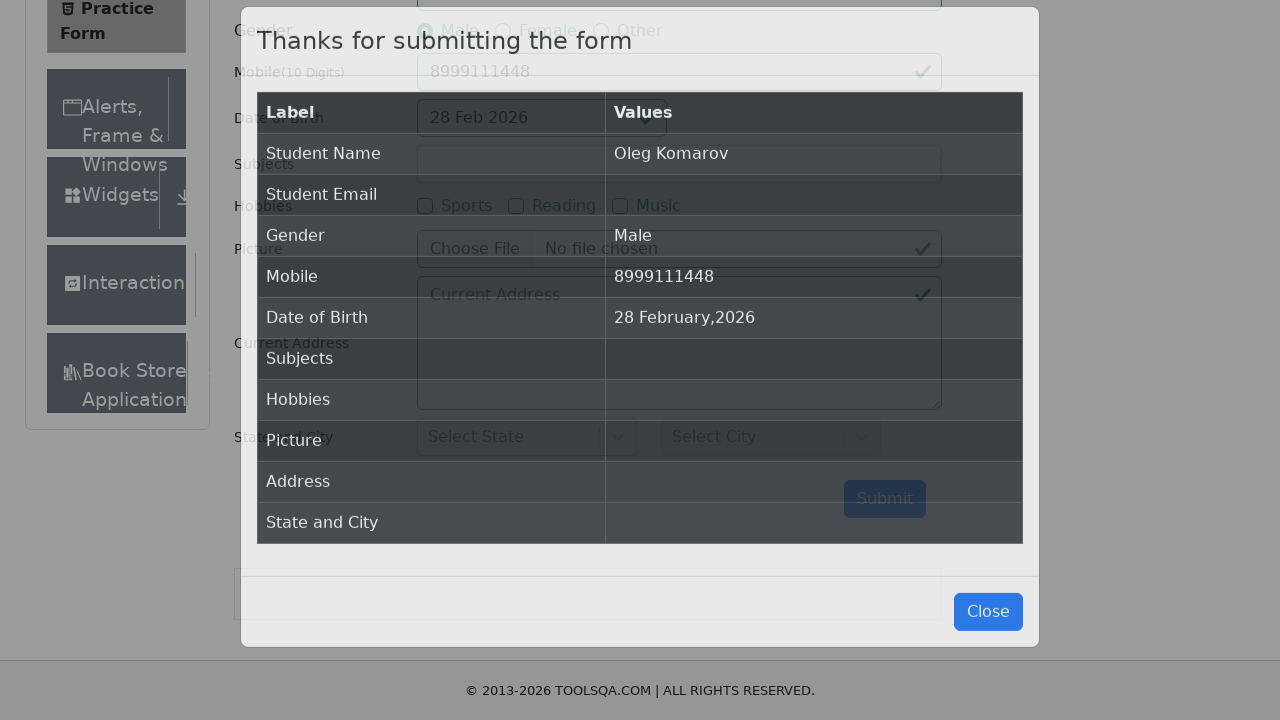

Form submission result appeared
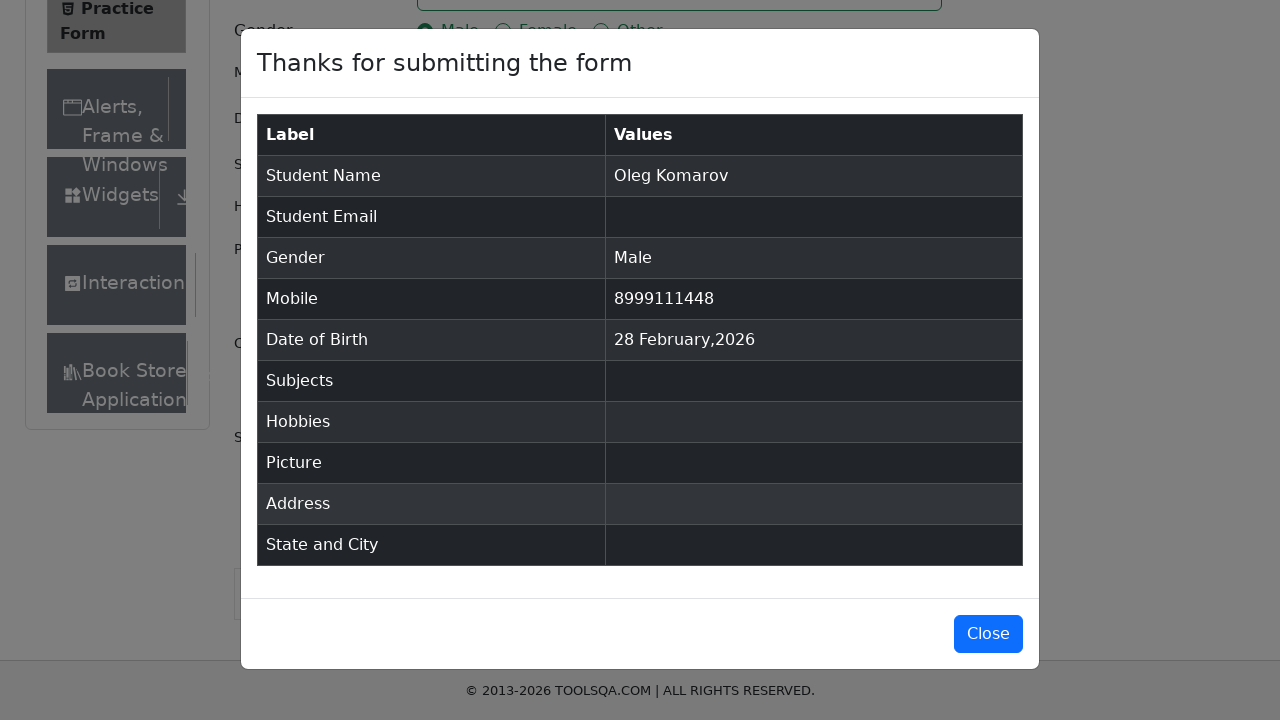

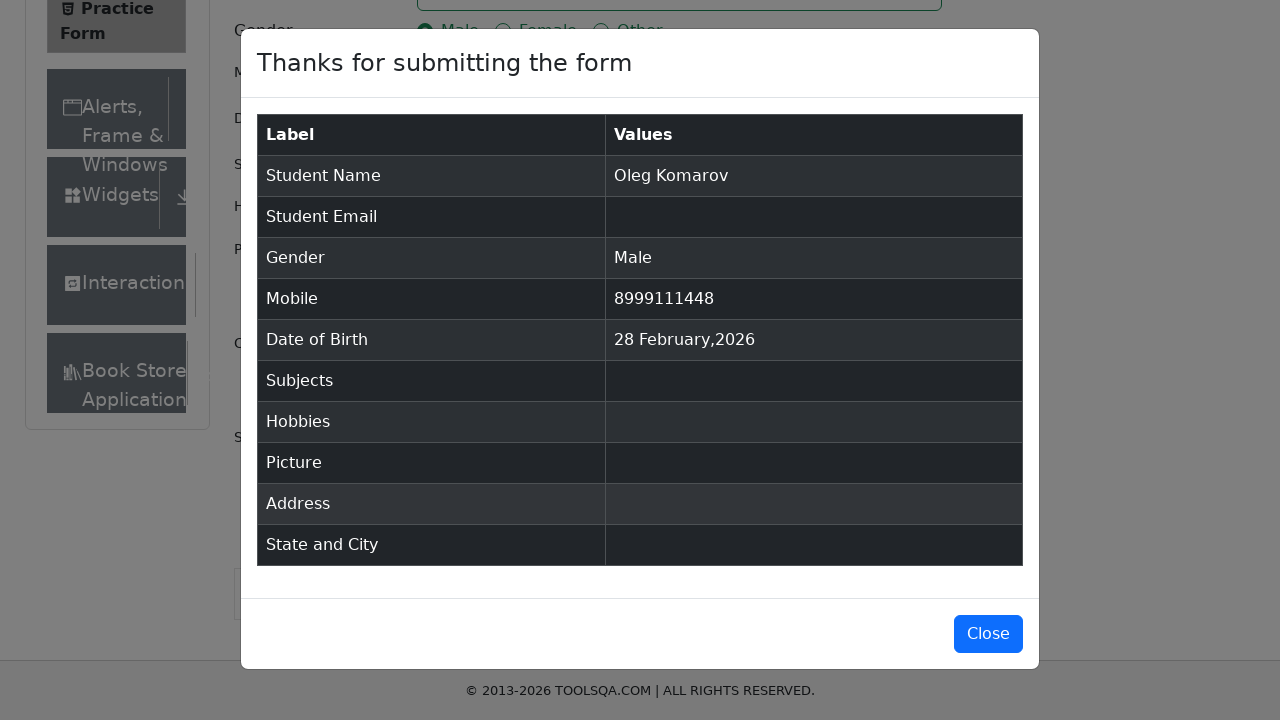